Tests that a floating menu remains visible after scrolling down the page

Starting URL: https://the-internet.herokuapp.com/floating_menu

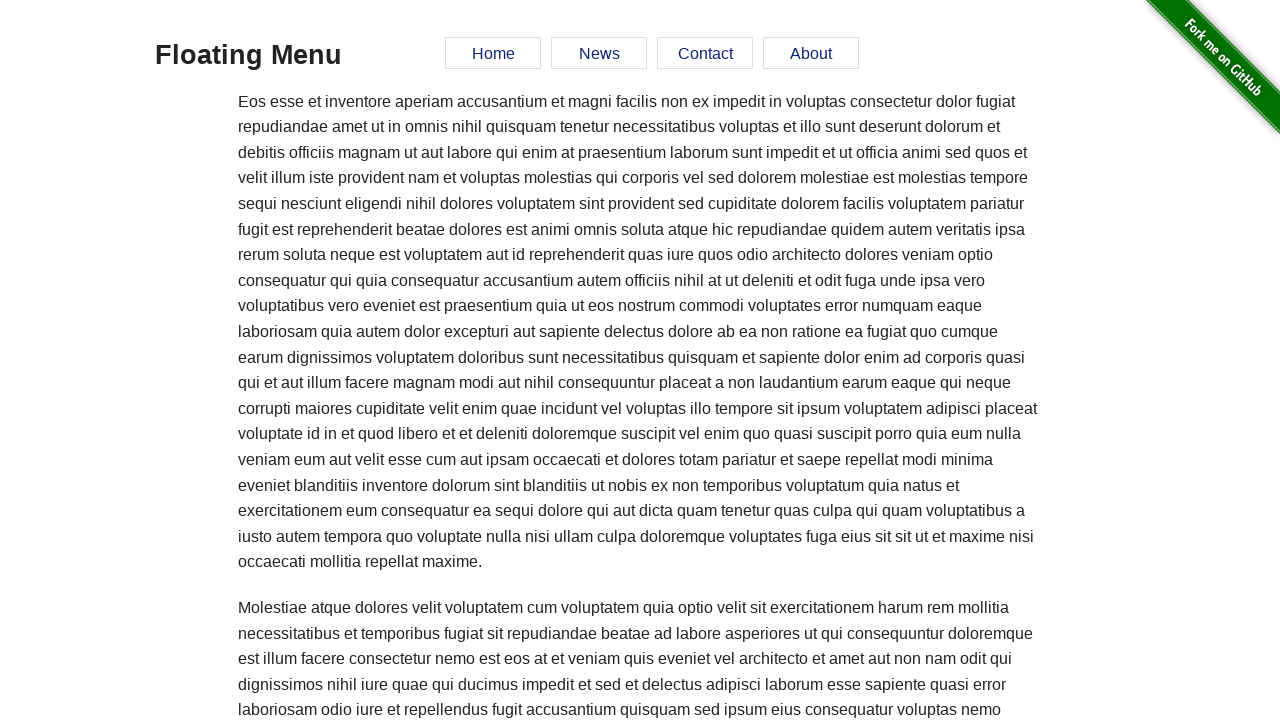

Verified floating menu is visible on page load
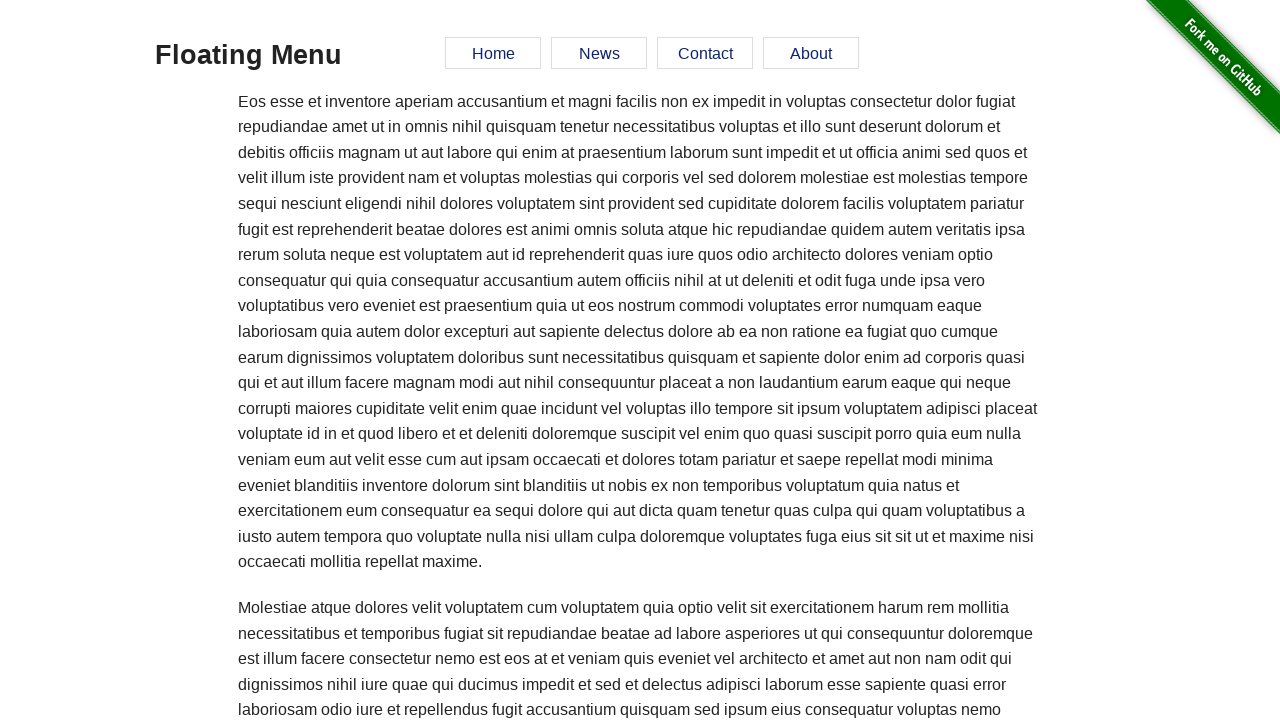

Scrolled down 3000 pixels
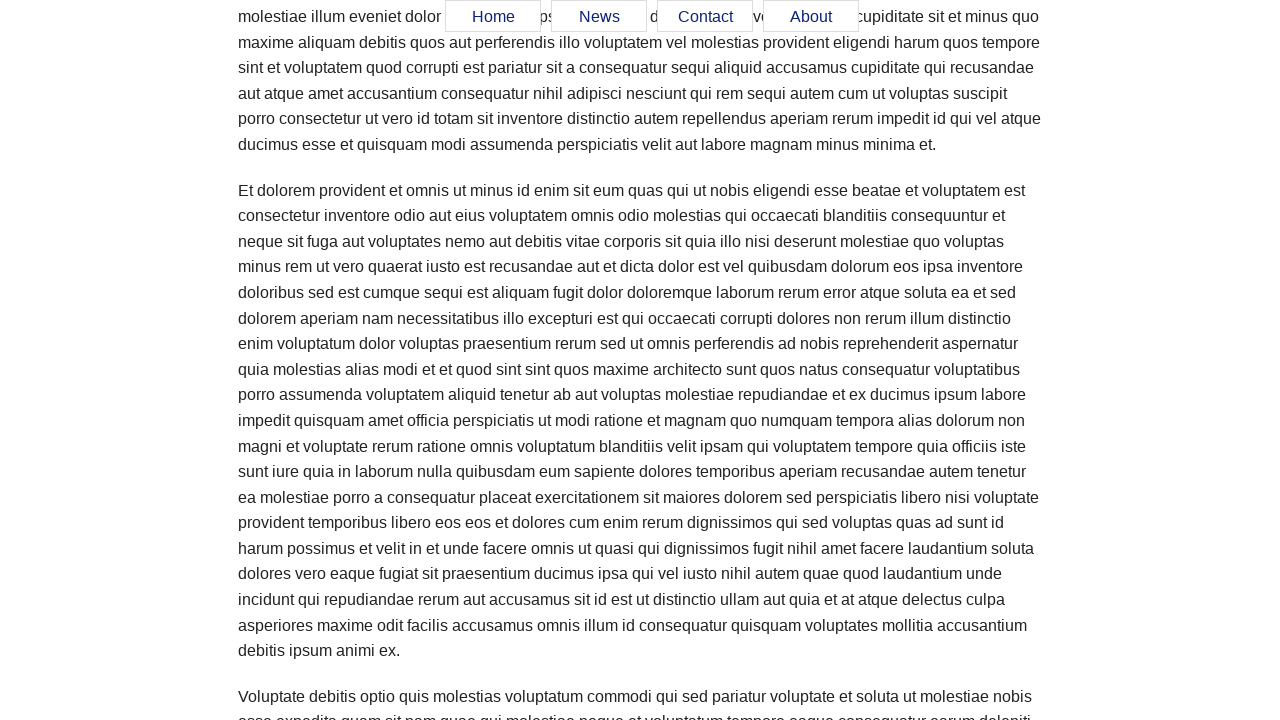

Verified floating menu remains visible after scrolling
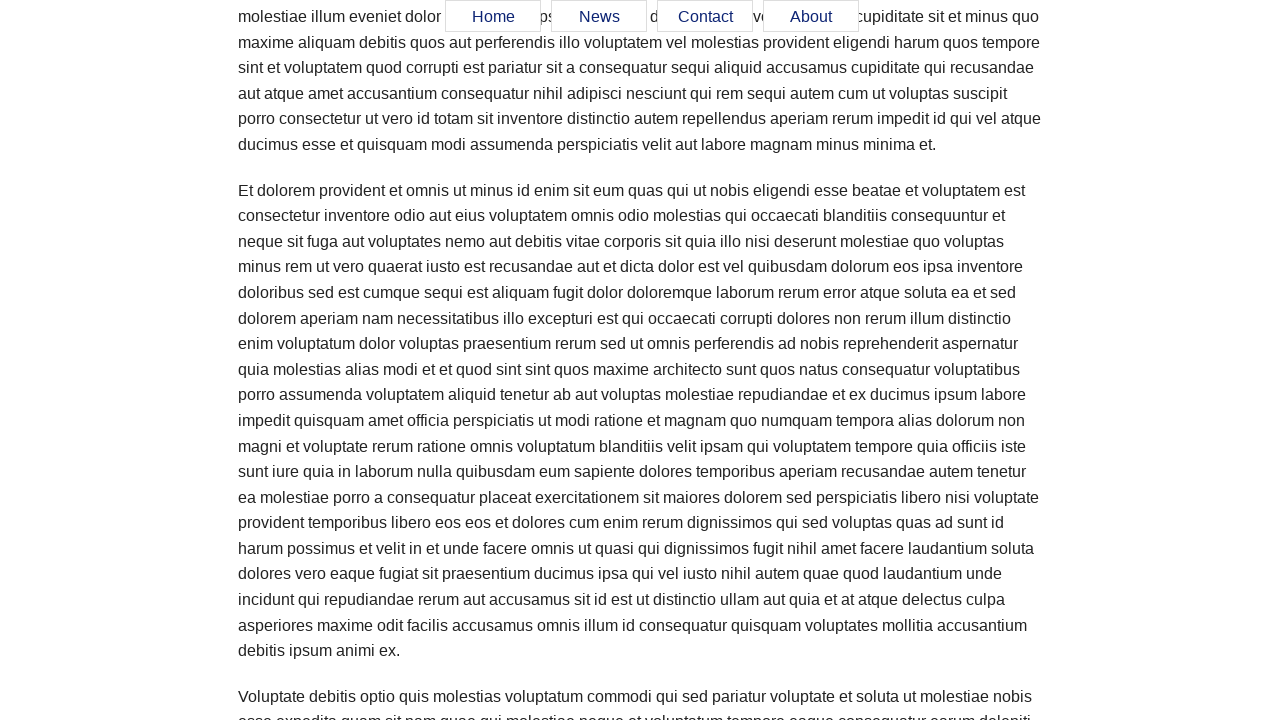

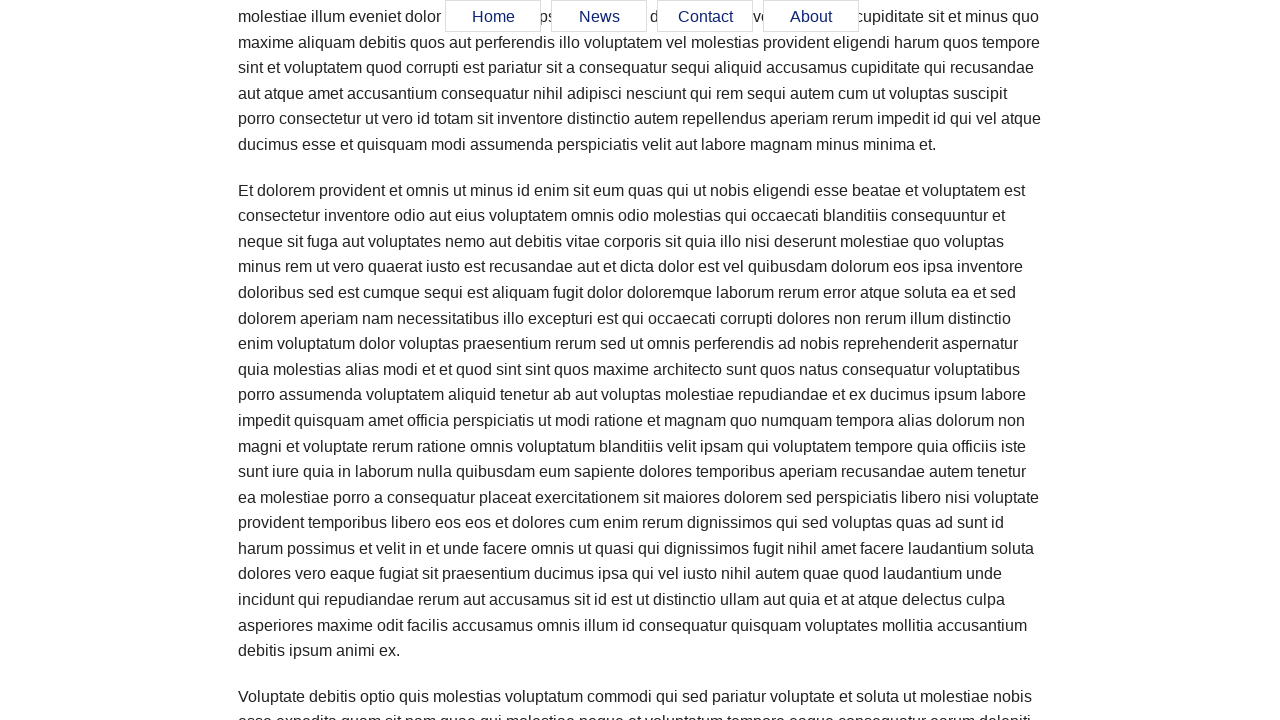